Fills out a registration form by entering username and email fields on the testing world website

Starting URL: https://www.thetestingworld.com/testings/

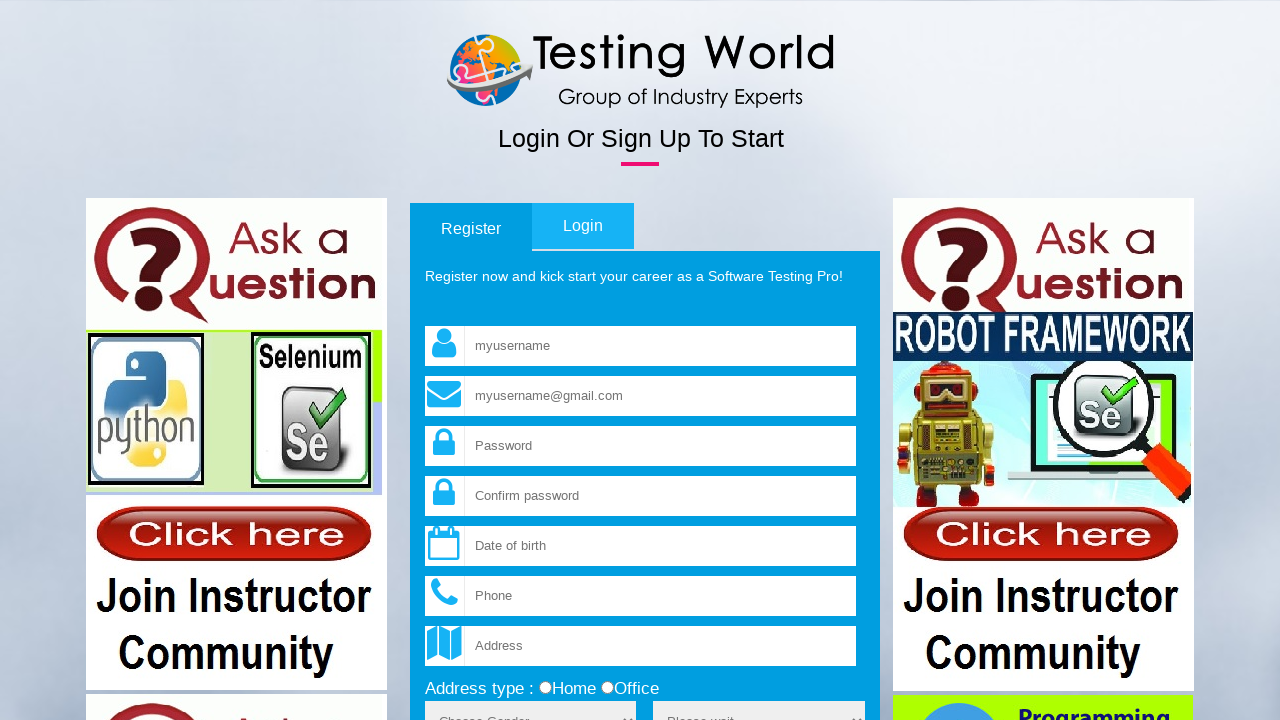

Waited for 'Testing' text to appear on page
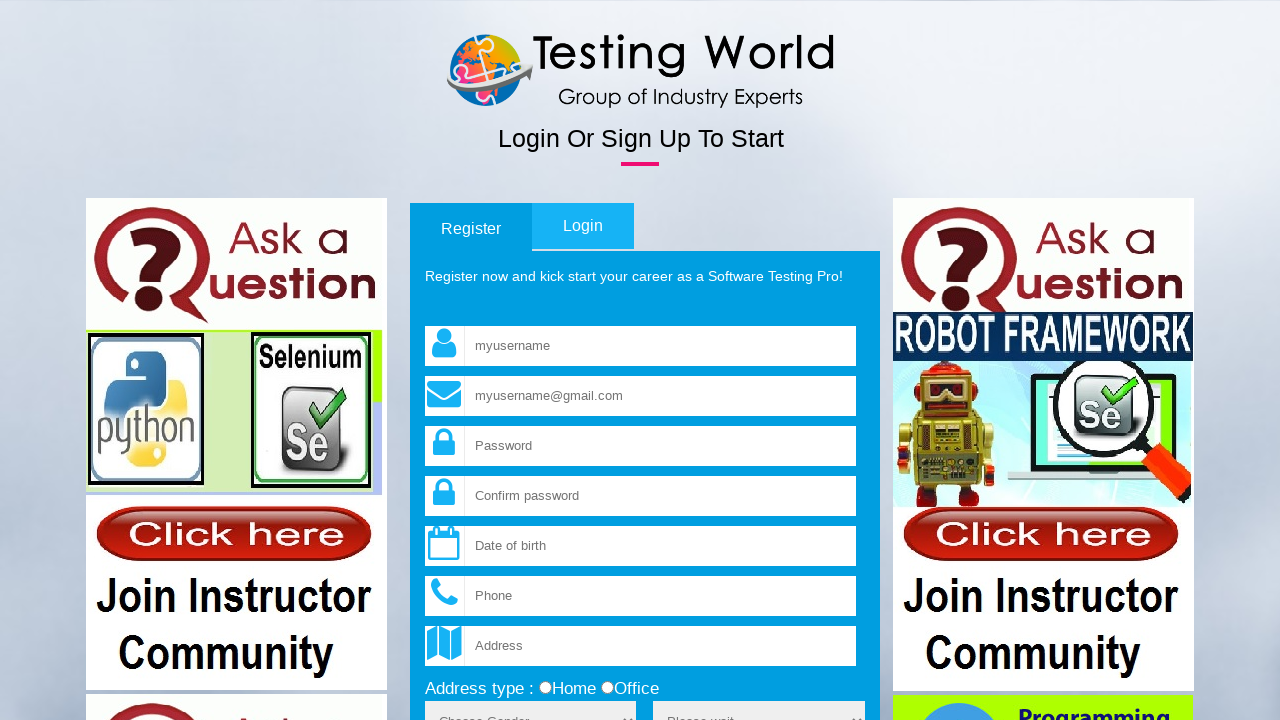

Filled username field with 'TestUser456' on input[name='fld_username']
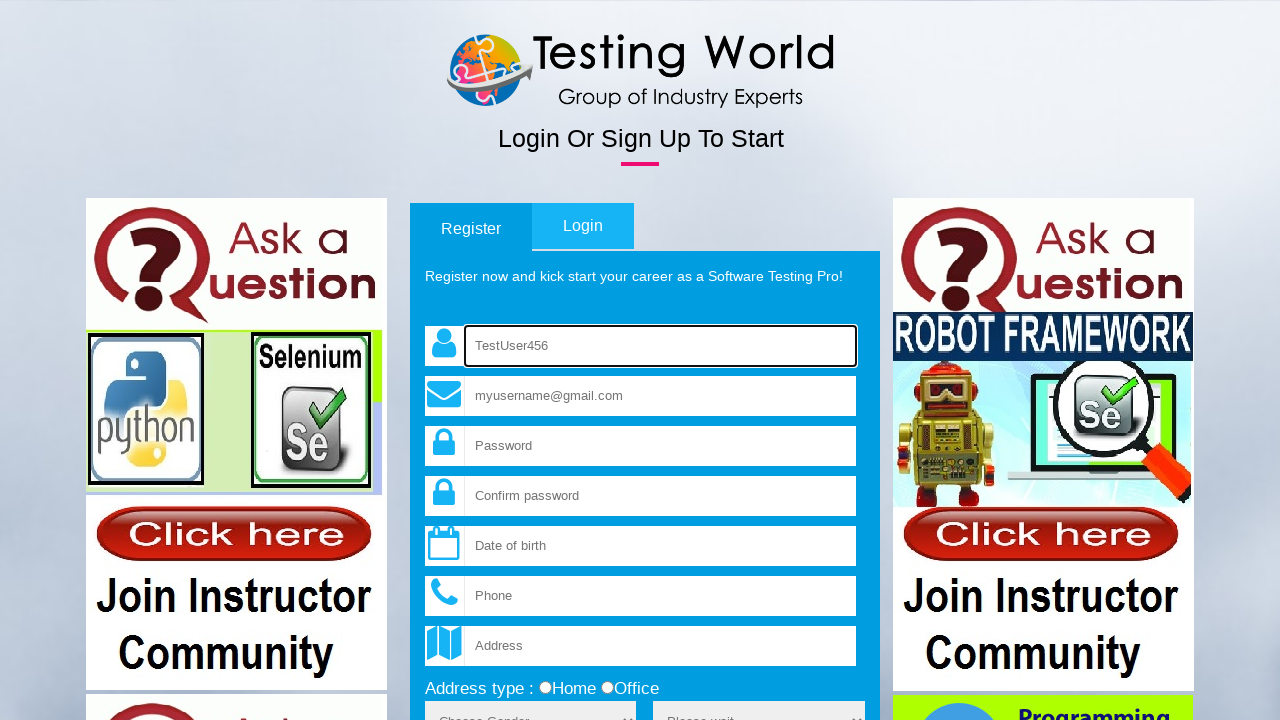

Filled email field with 'testuser456@example.com' on xpath=//*[@id='tab-content1']/form/input[3]
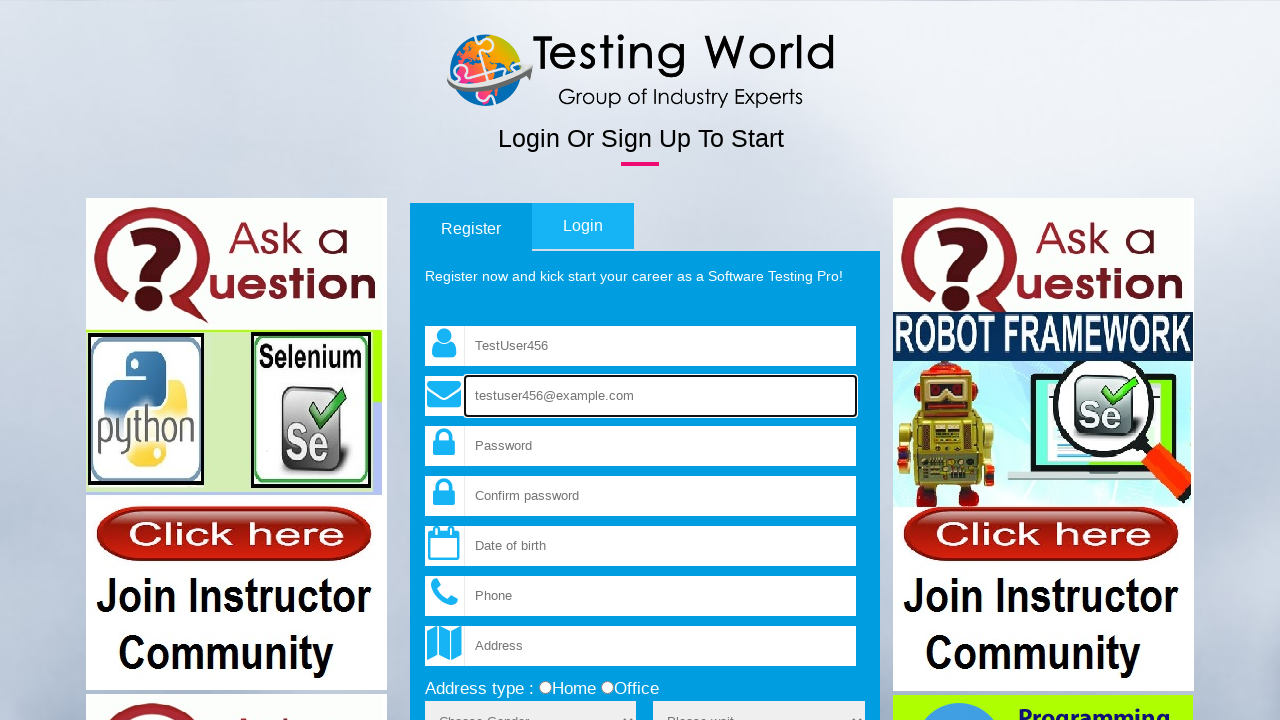

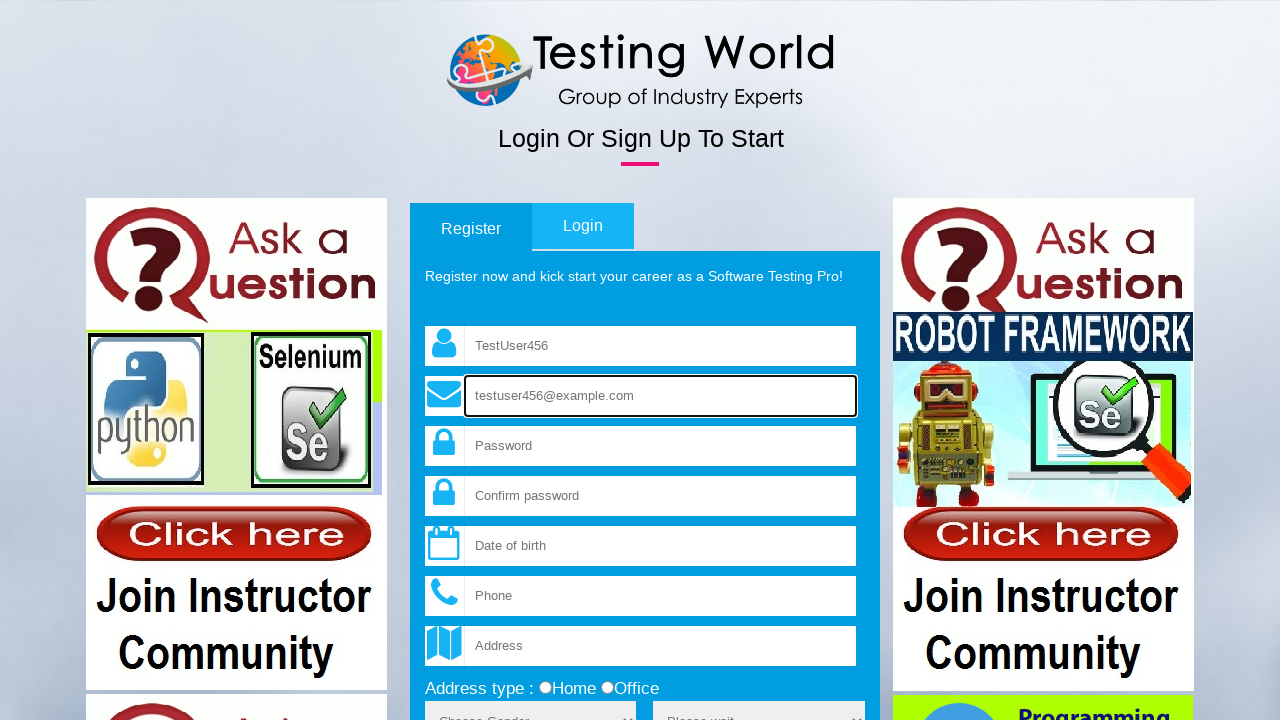